Tests navigation by clicking on the Telerik logo in the navigation bar and then navigating back to the demos page

Starting URL: https://www.telerik.com/support/demos

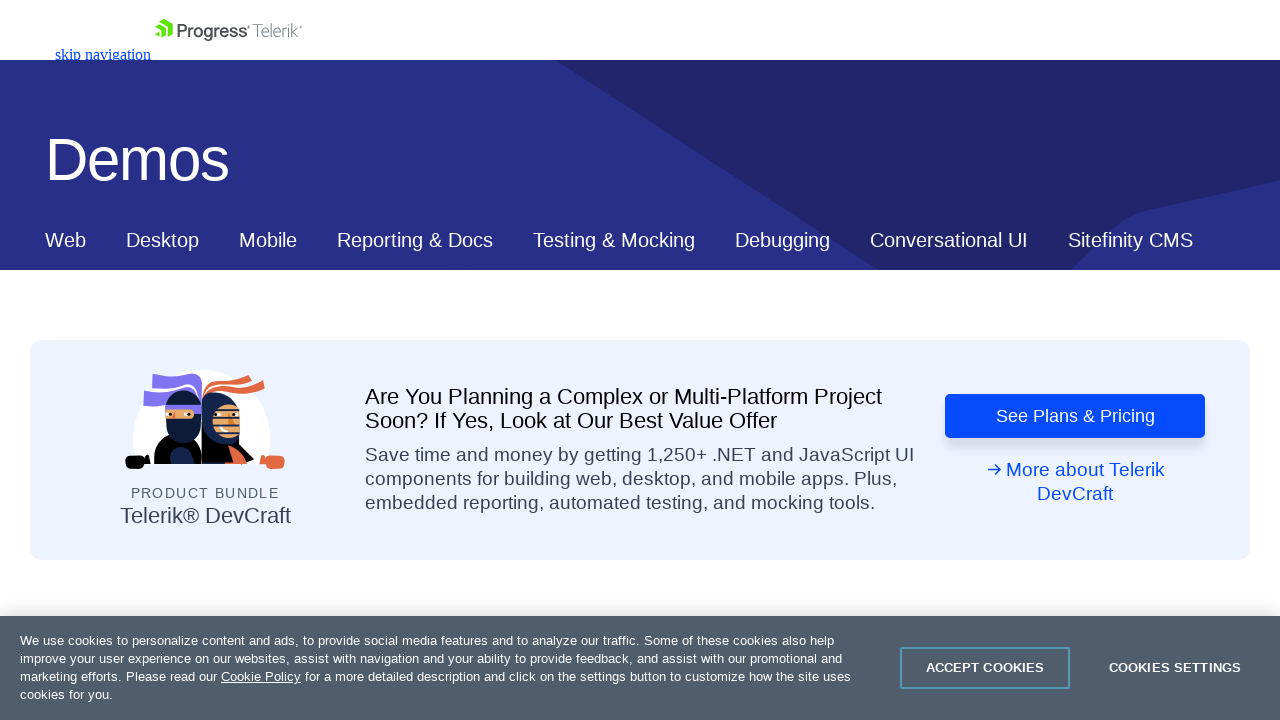

Clicked on the Telerik logo in the navigation bar at (228, 30) on nav#js-tlrk-nav section figure a svg
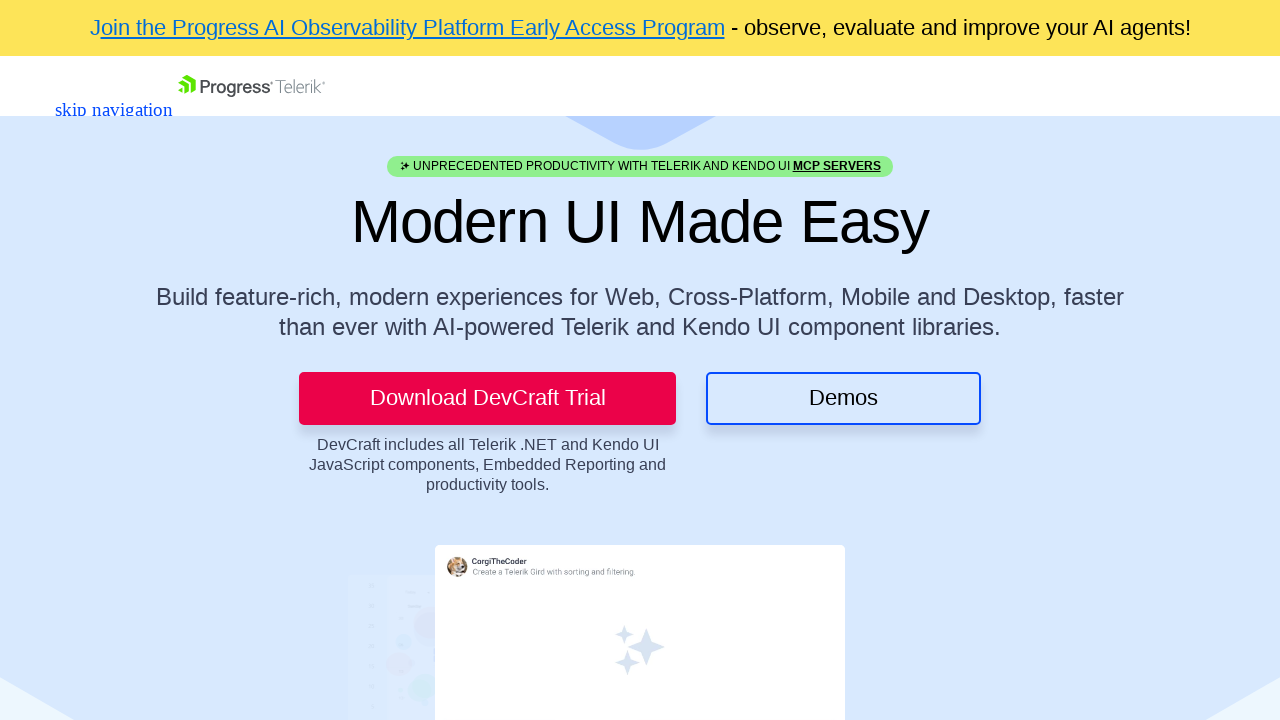

Navigated back to the demos page
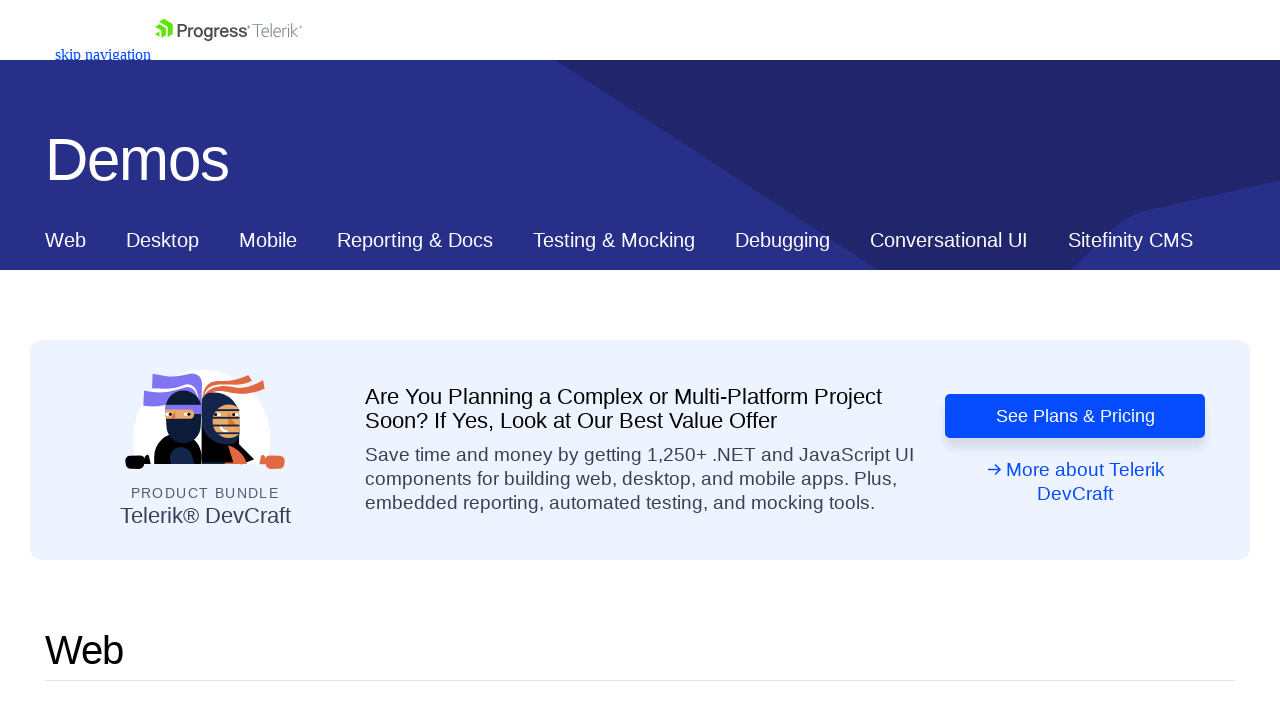

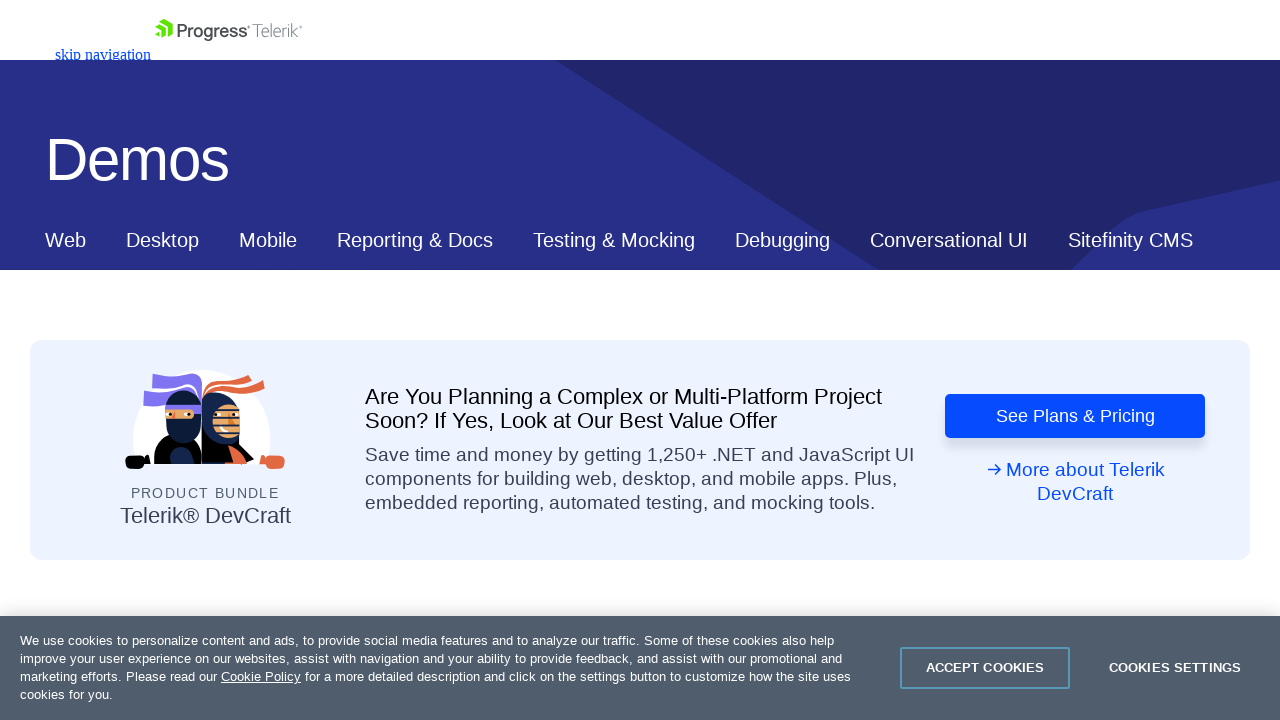